Tests that todo data persists after page reload

Starting URL: https://demo.playwright.dev/todomvc

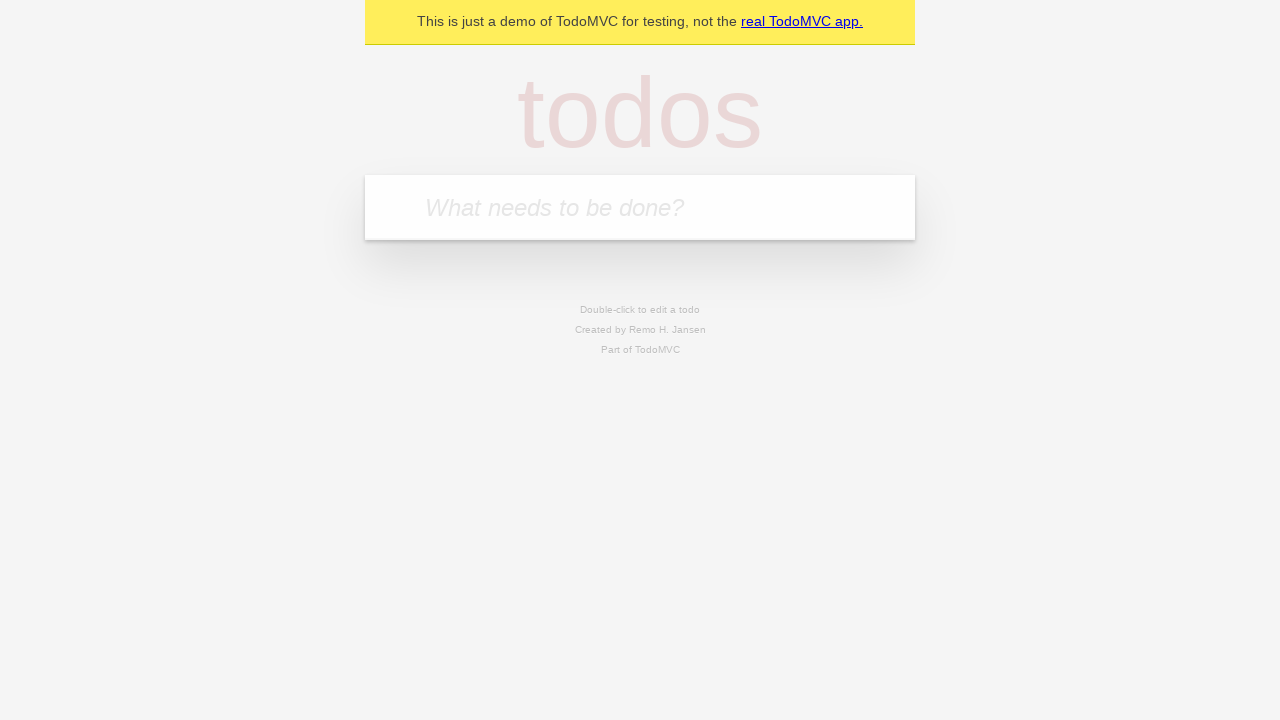

Filled todo input with 'buy some cheese' on internal:attr=[placeholder="What needs to be done?"i]
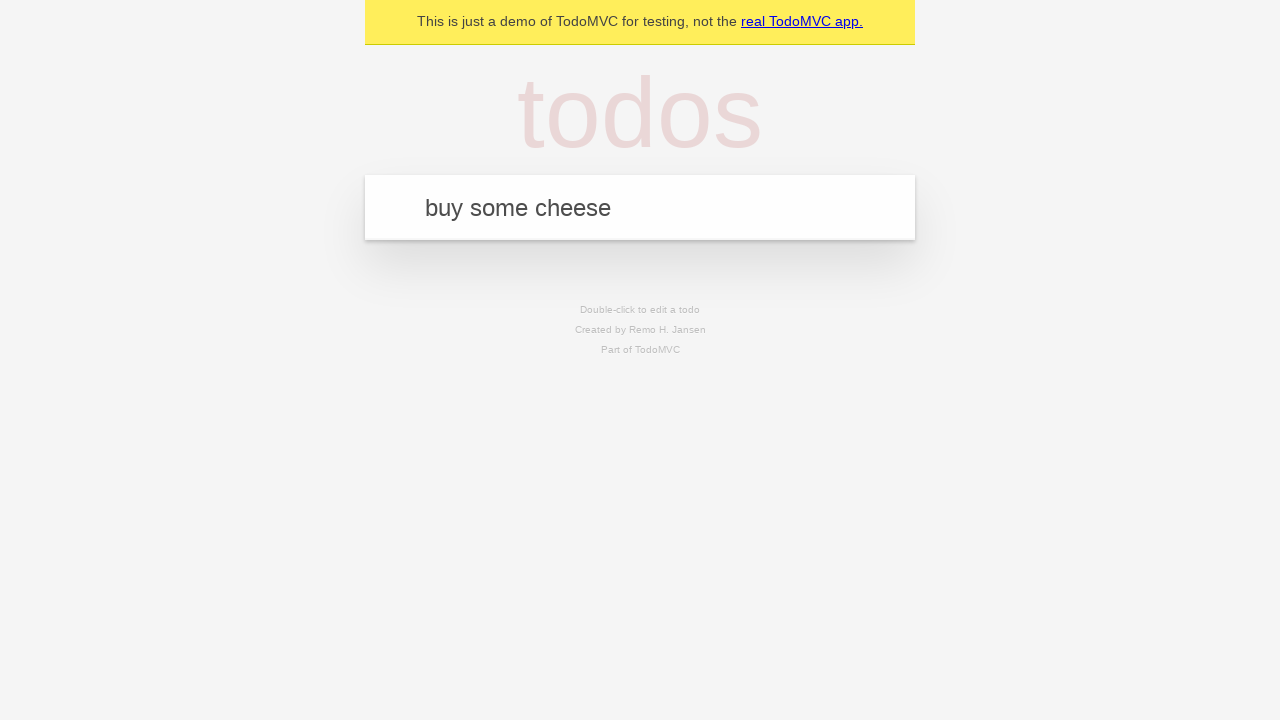

Pressed Enter to create todo 'buy some cheese' on internal:attr=[placeholder="What needs to be done?"i]
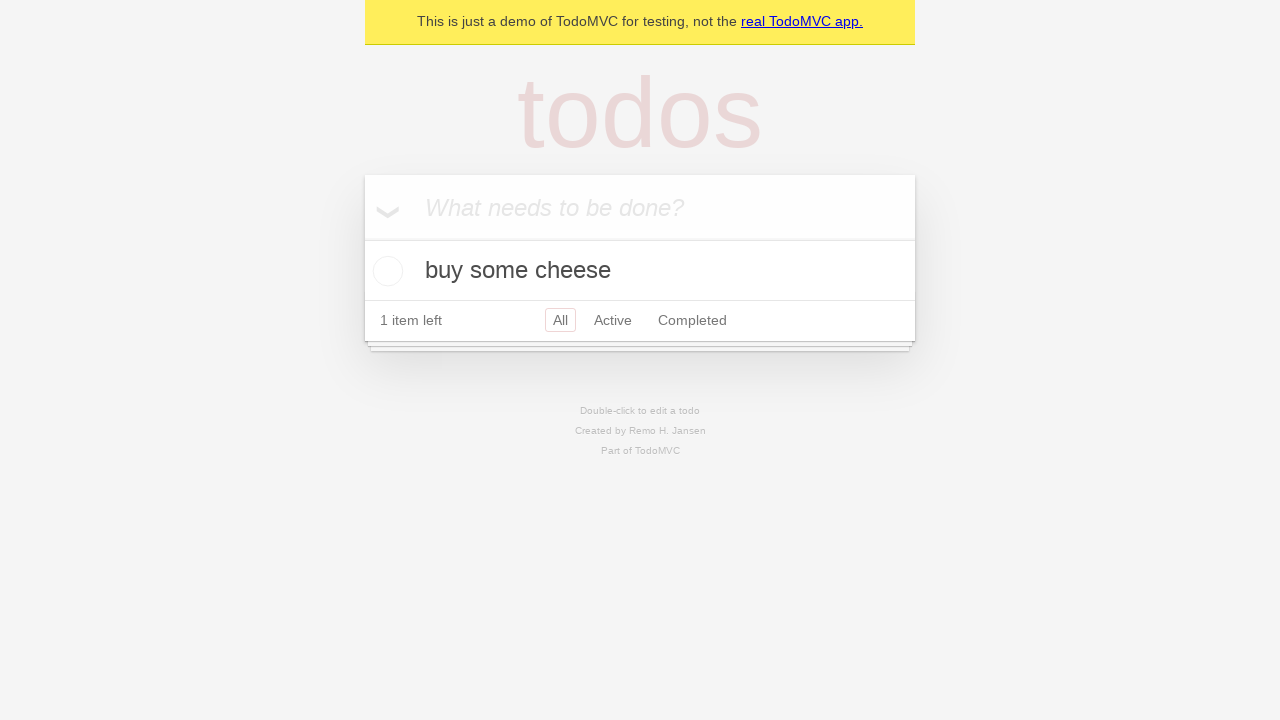

Filled todo input with 'feed the cat' on internal:attr=[placeholder="What needs to be done?"i]
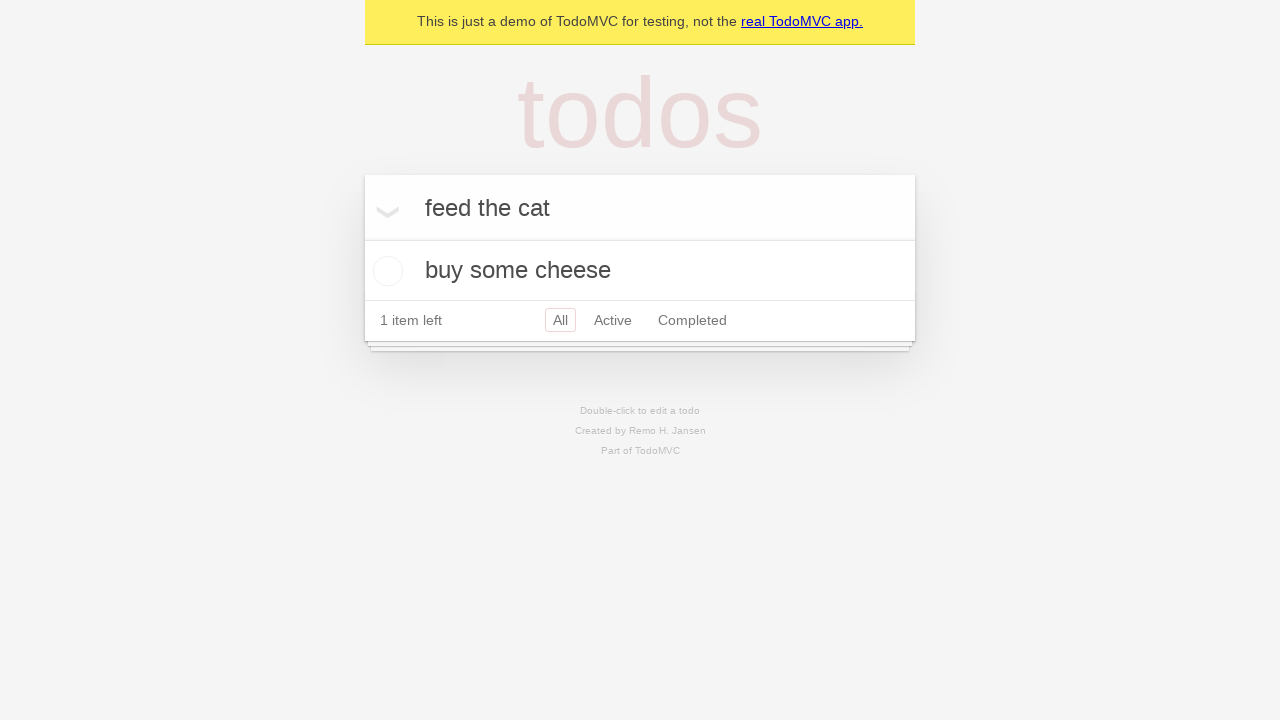

Pressed Enter to create todo 'feed the cat' on internal:attr=[placeholder="What needs to be done?"i]
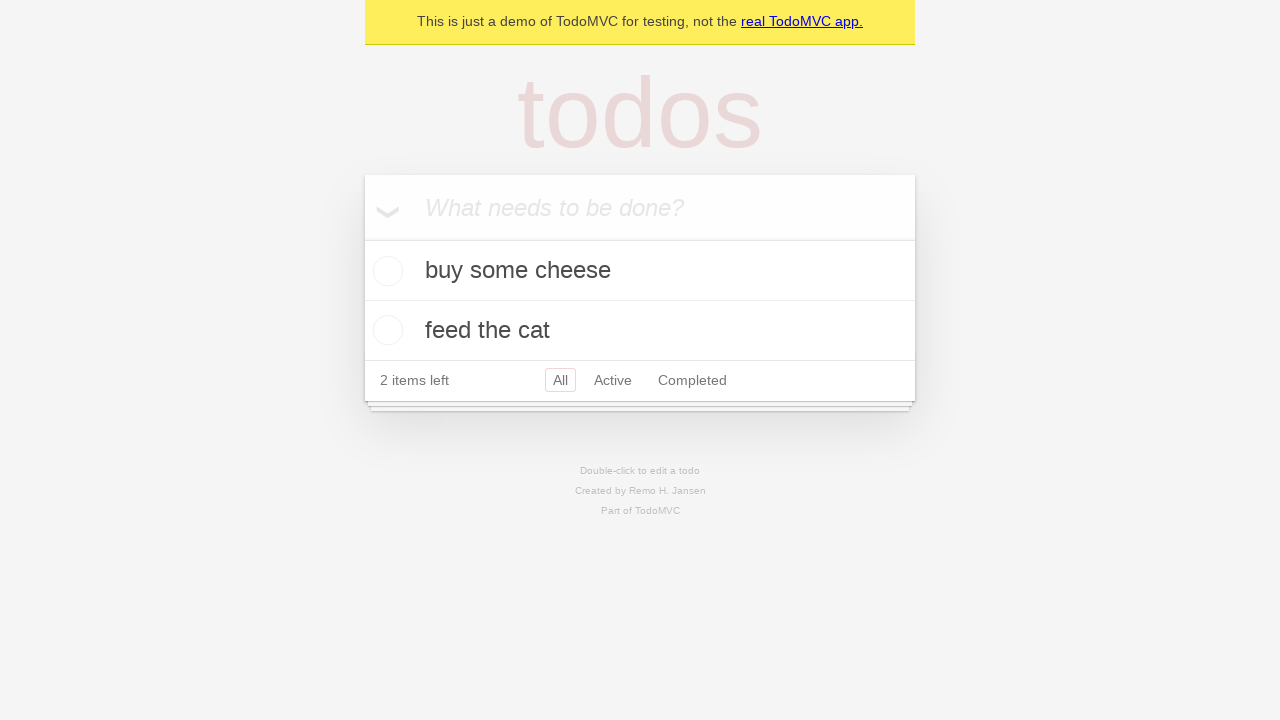

Located first todo checkbox
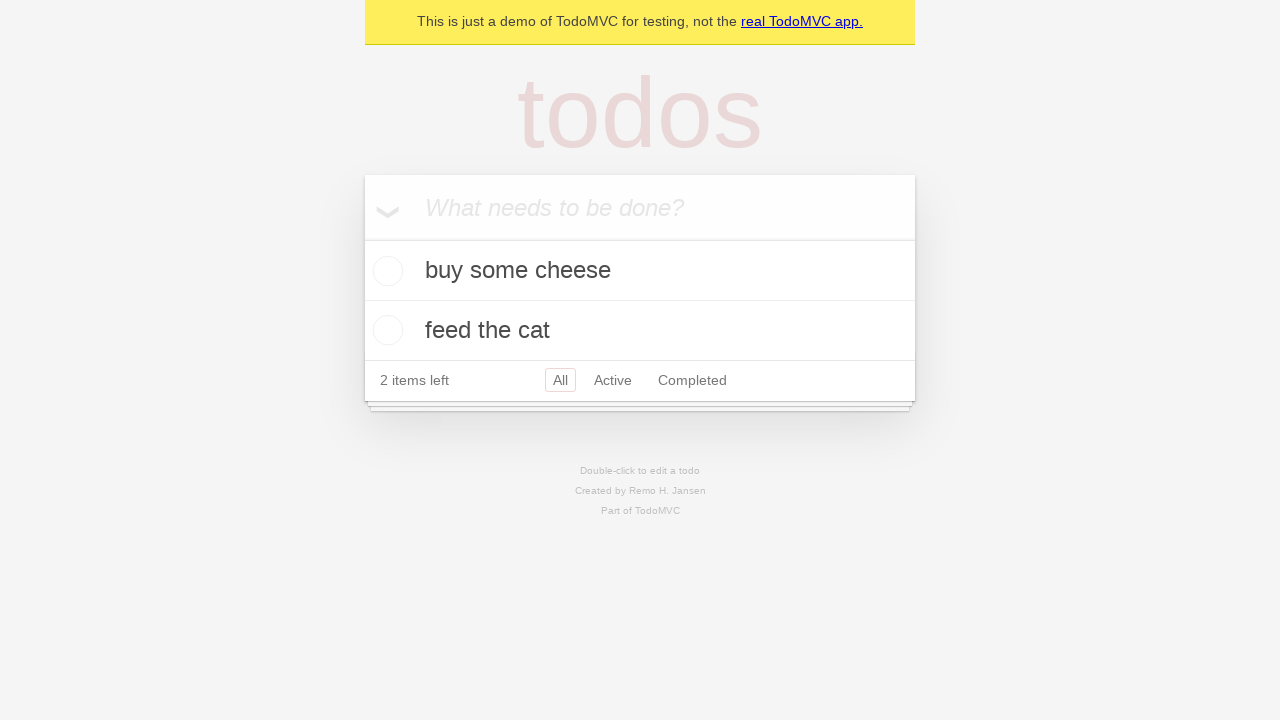

Checked first todo item at (385, 271) on internal:testid=[data-testid="todo-item"s] >> nth=0 >> internal:role=checkbox
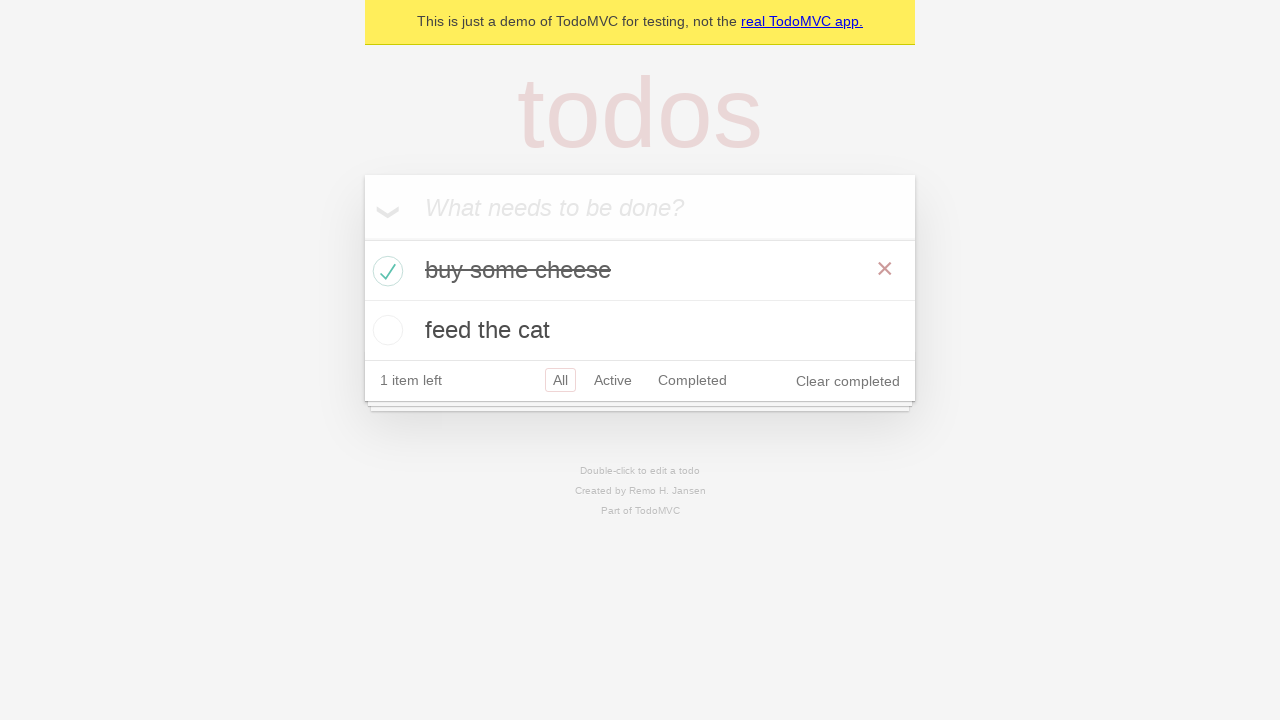

Reloaded page to test data persistence
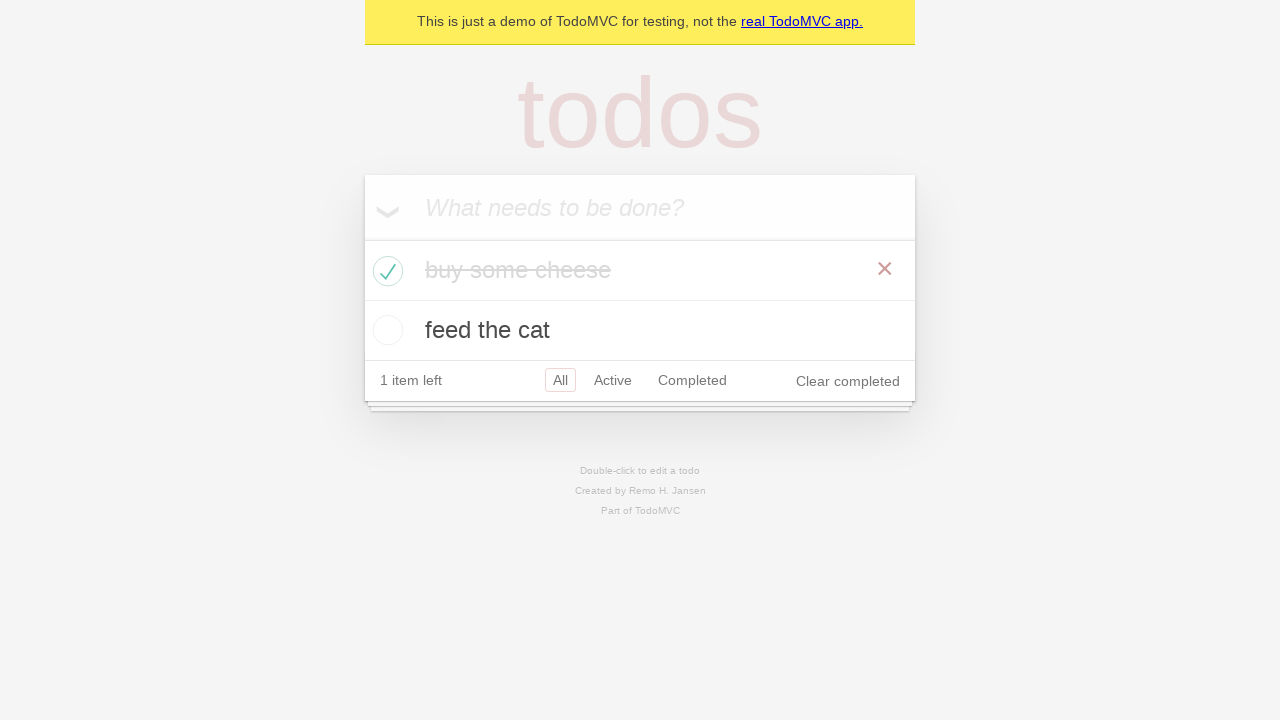

Todo items appeared after page reload, confirming data persistence
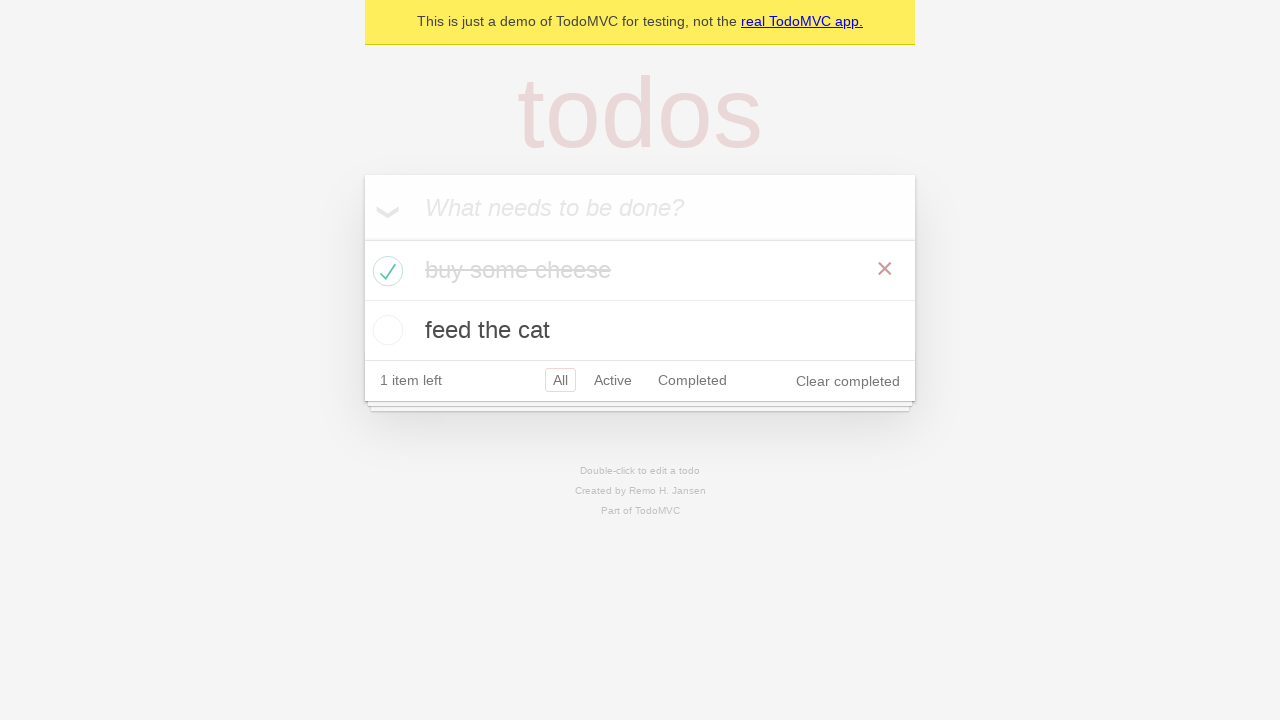

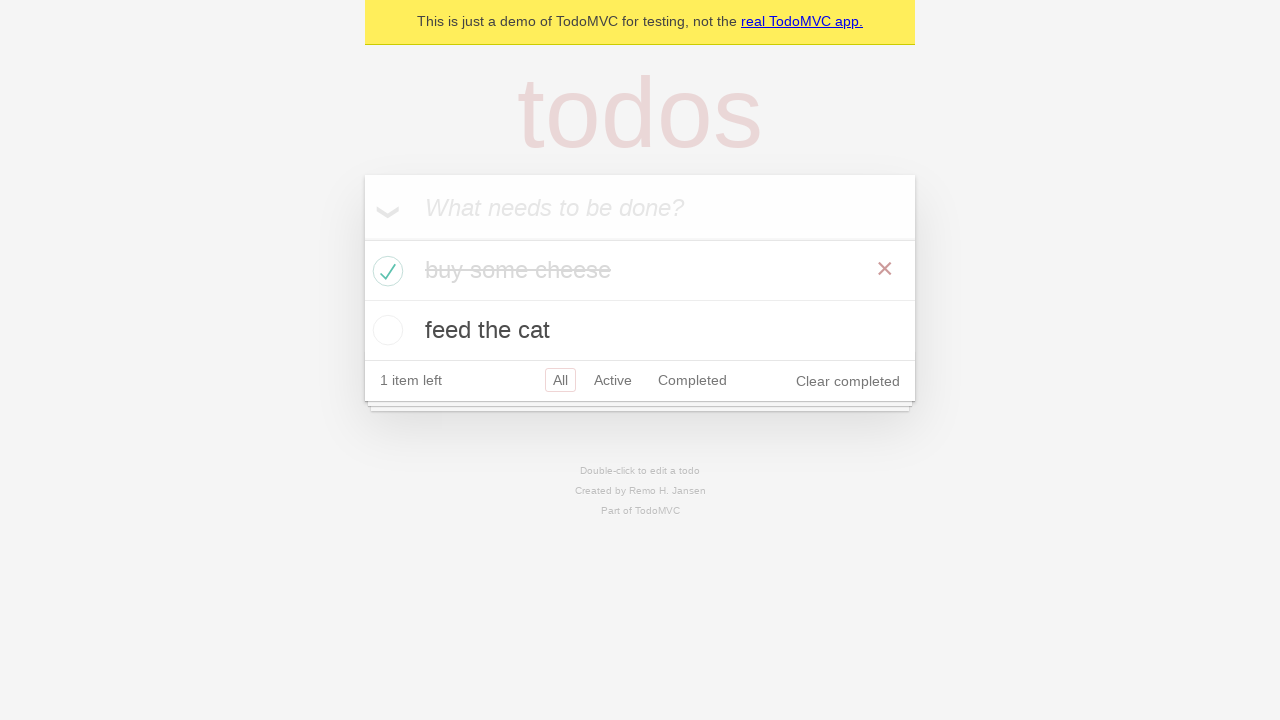